Tests that other controls are hidden when editing a todo item

Starting URL: https://demo.playwright.dev/todomvc

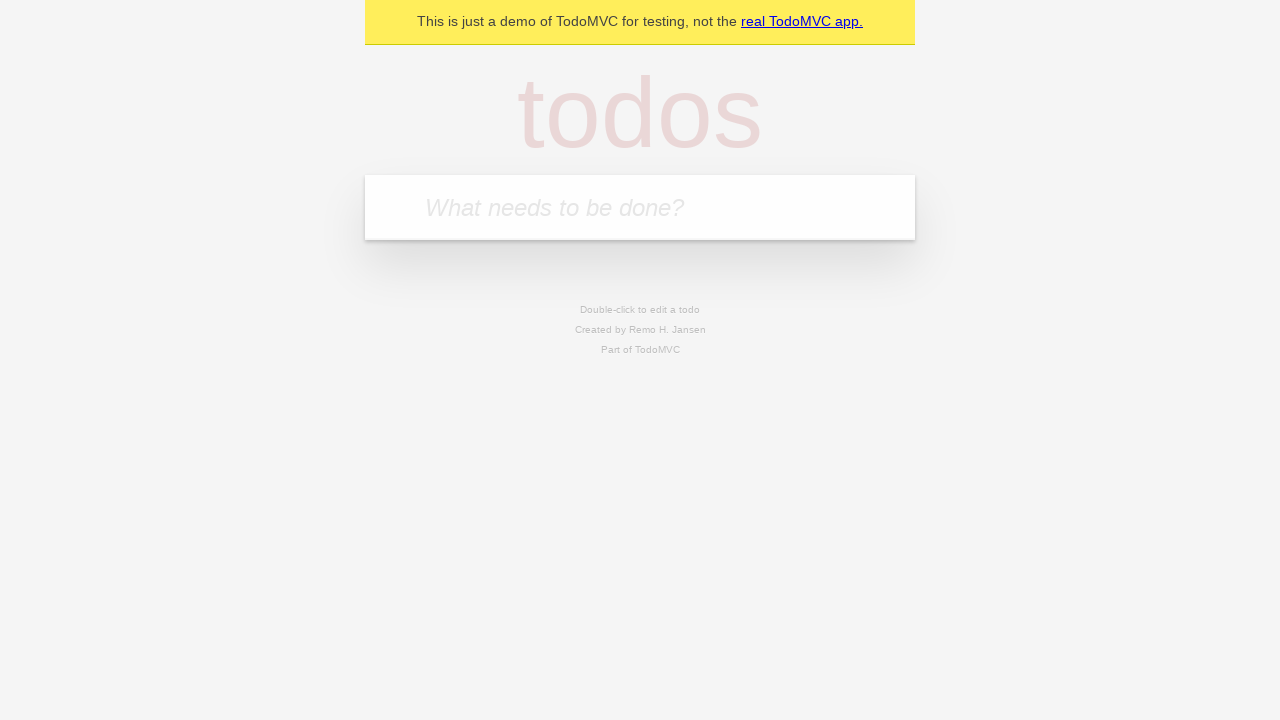

Filled first todo input with 'buy some cheese' on internal:attr=[placeholder="What needs to be done?"i]
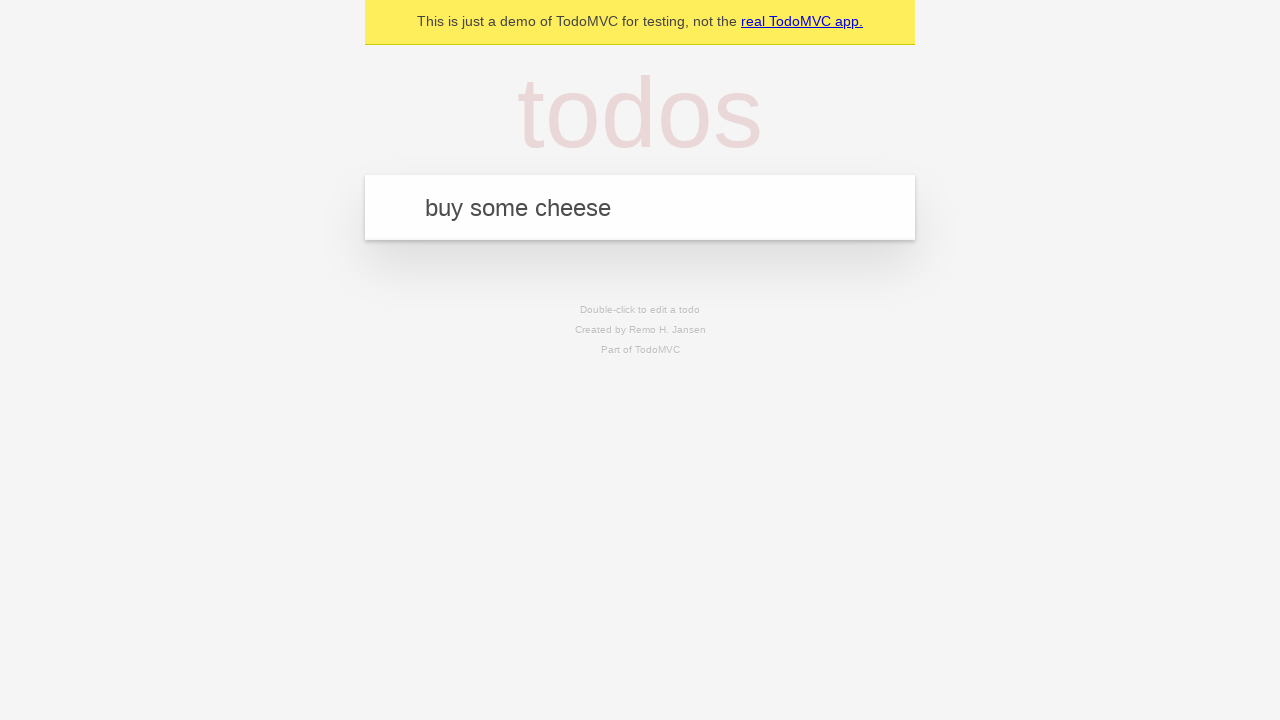

Pressed Enter to create first todo on internal:attr=[placeholder="What needs to be done?"i]
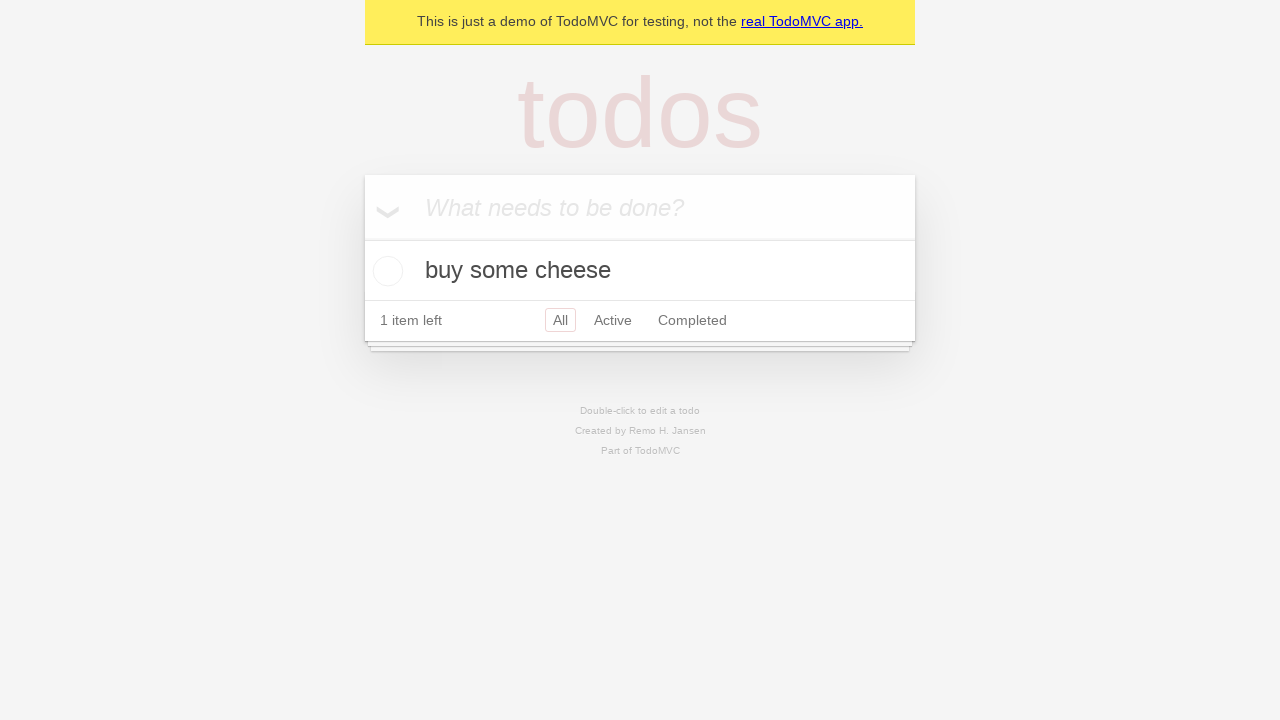

Filled todo input with 'feed the cat' on internal:attr=[placeholder="What needs to be done?"i]
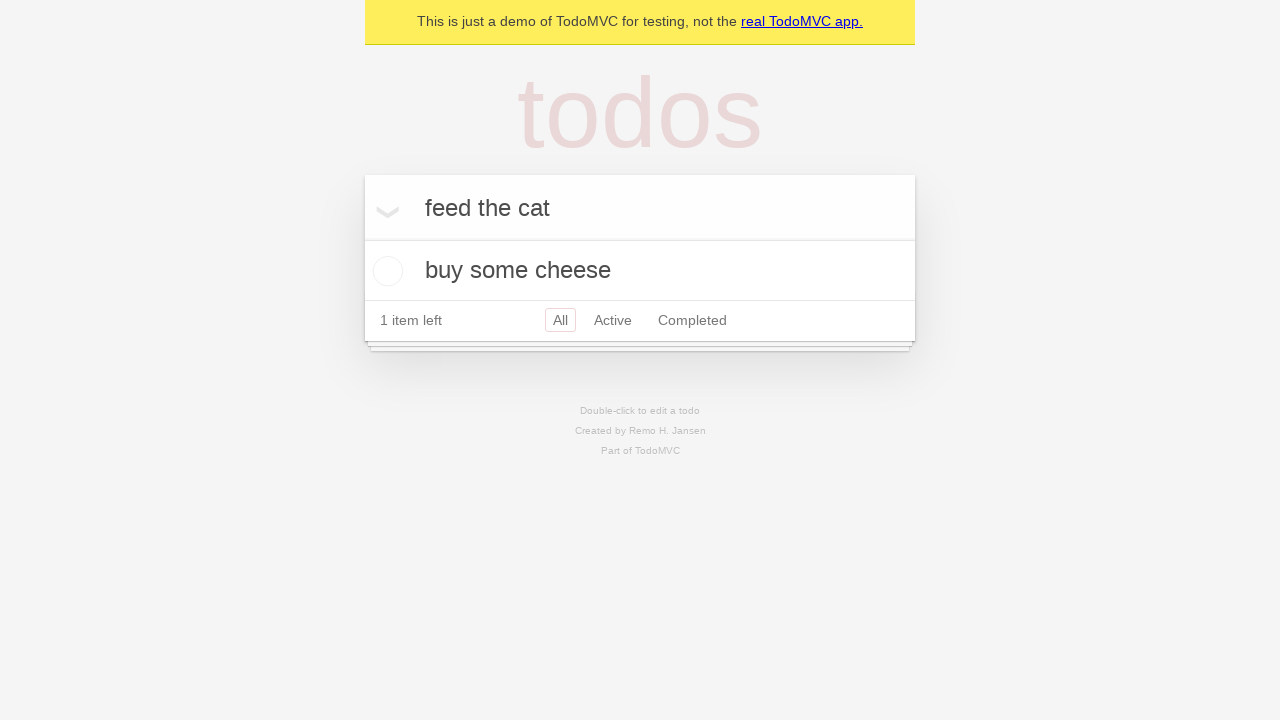

Pressed Enter to create second todo on internal:attr=[placeholder="What needs to be done?"i]
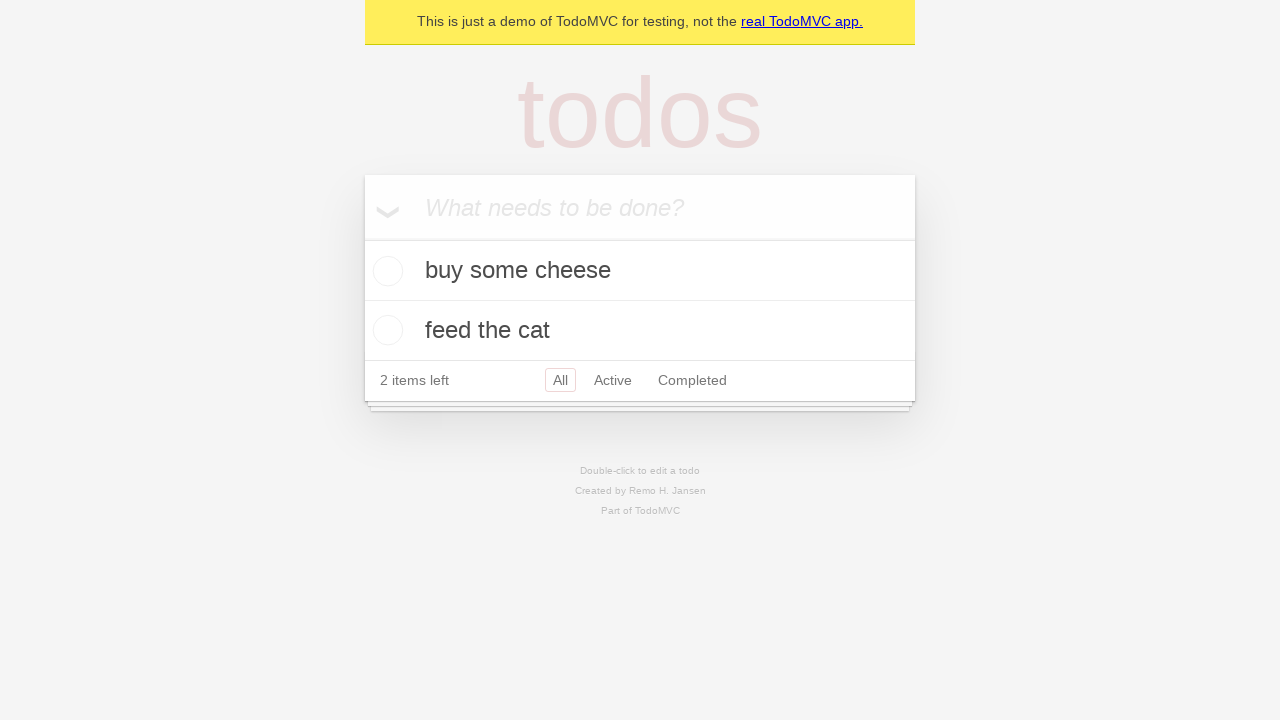

Filled todo input with 'book a doctors appointment' on internal:attr=[placeholder="What needs to be done?"i]
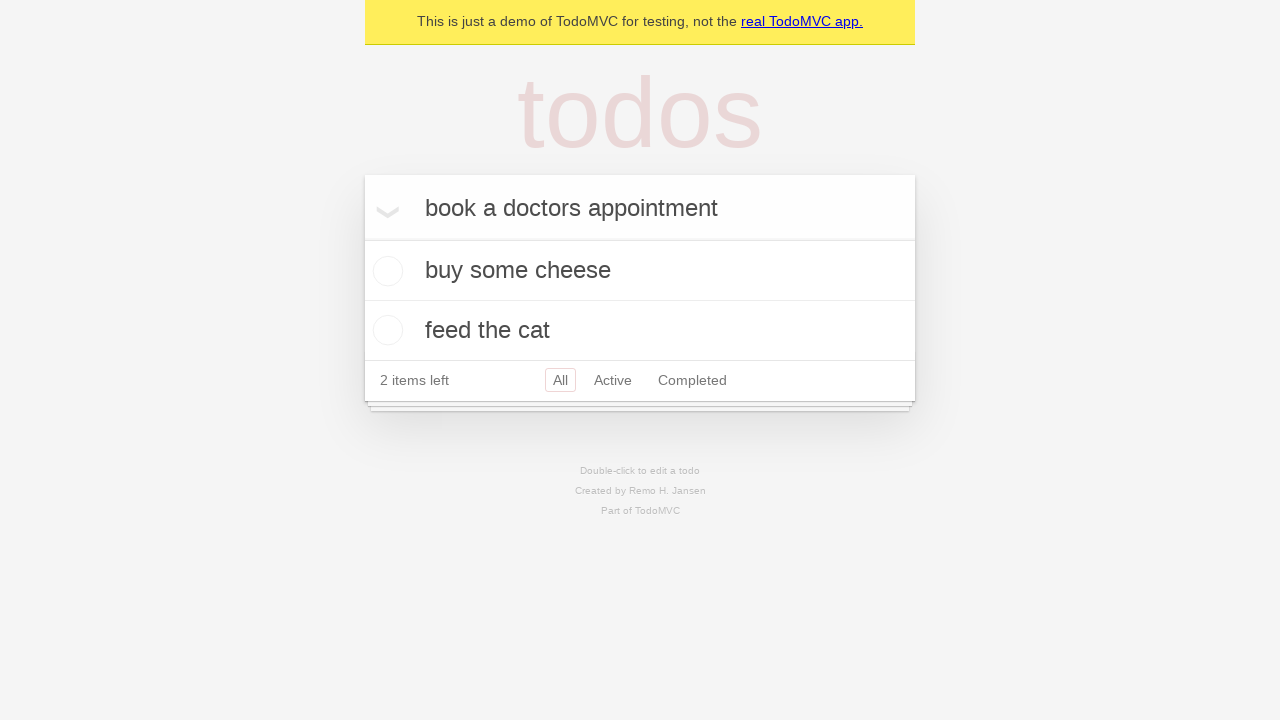

Pressed Enter to create third todo on internal:attr=[placeholder="What needs to be done?"i]
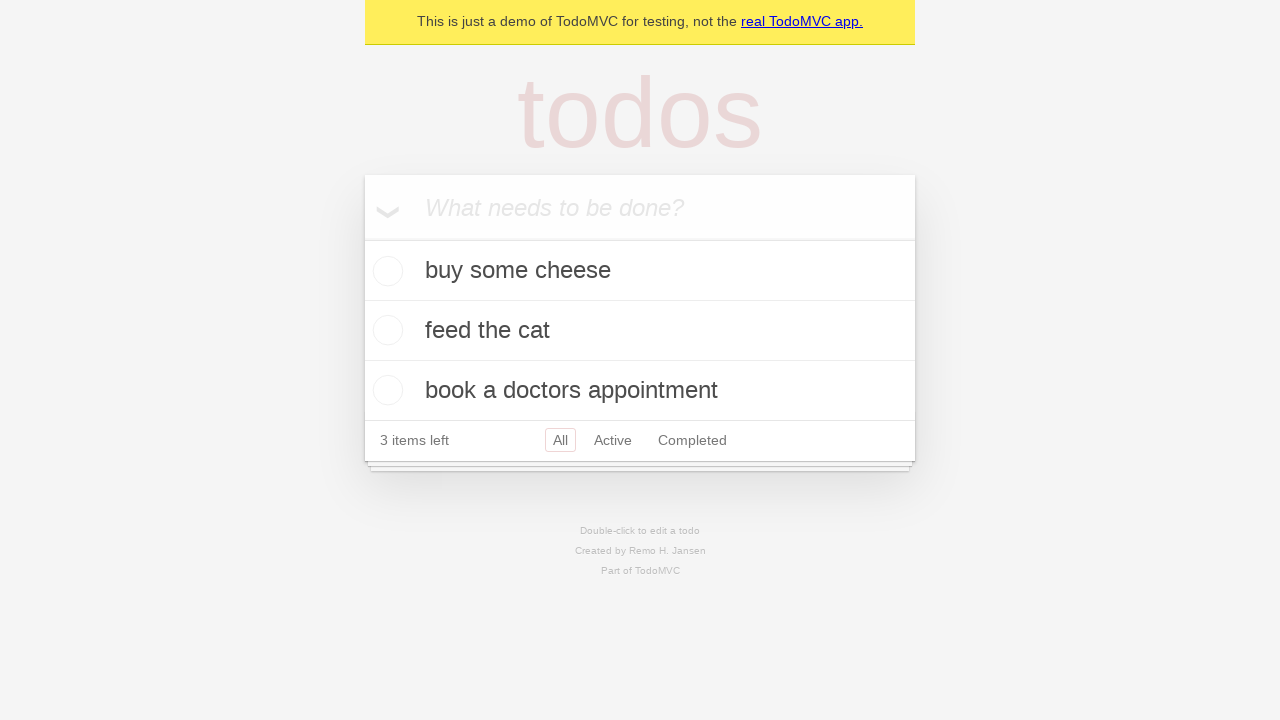

Double-clicked second todo item to enter edit mode at (640, 331) on internal:testid=[data-testid="todo-item"s] >> nth=1
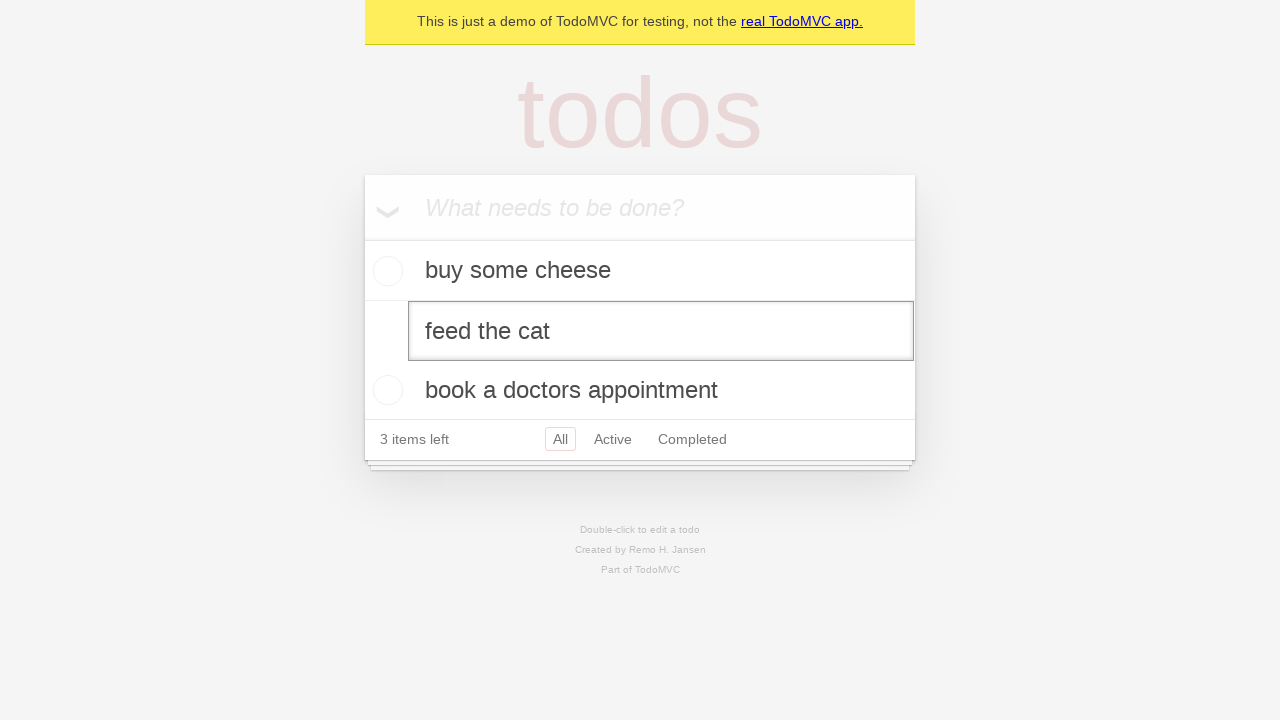

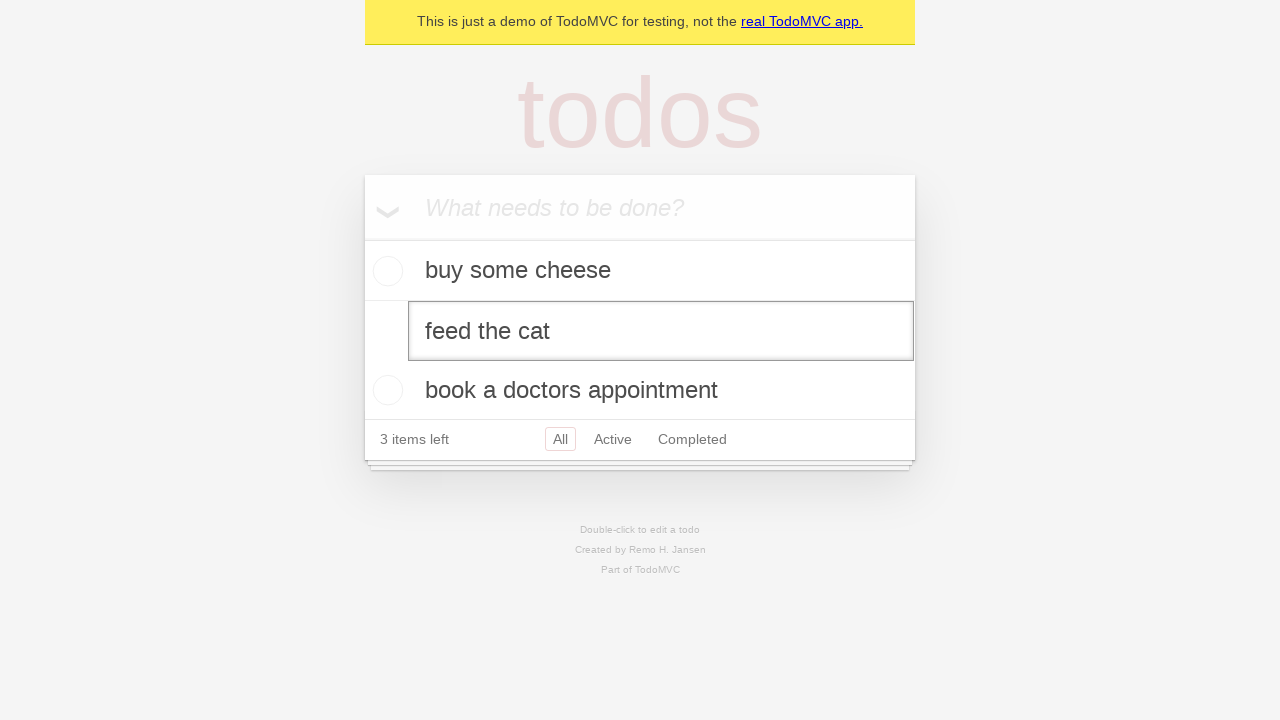